Tests static dropdown selection functionality by selecting options using different methods - by index, visible text, and value

Starting URL: https://rahulshettyacademy.com/dropdownsPractise/

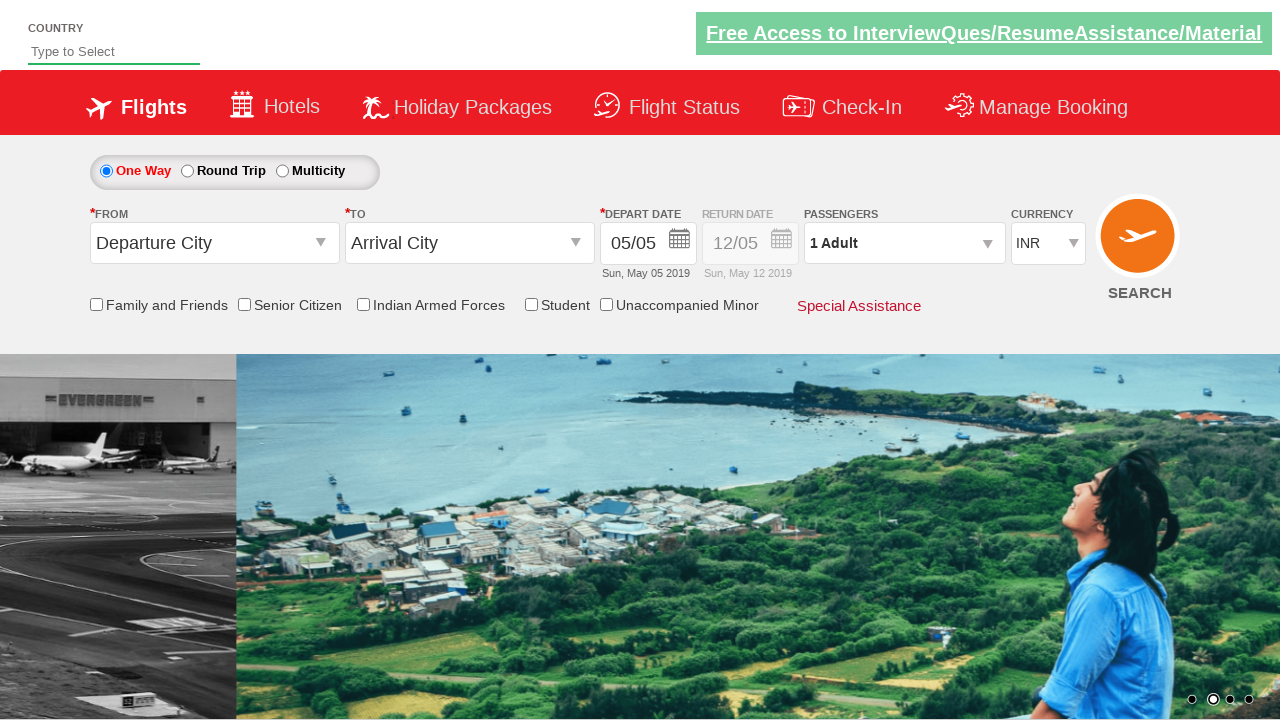

Located the currency dropdown element
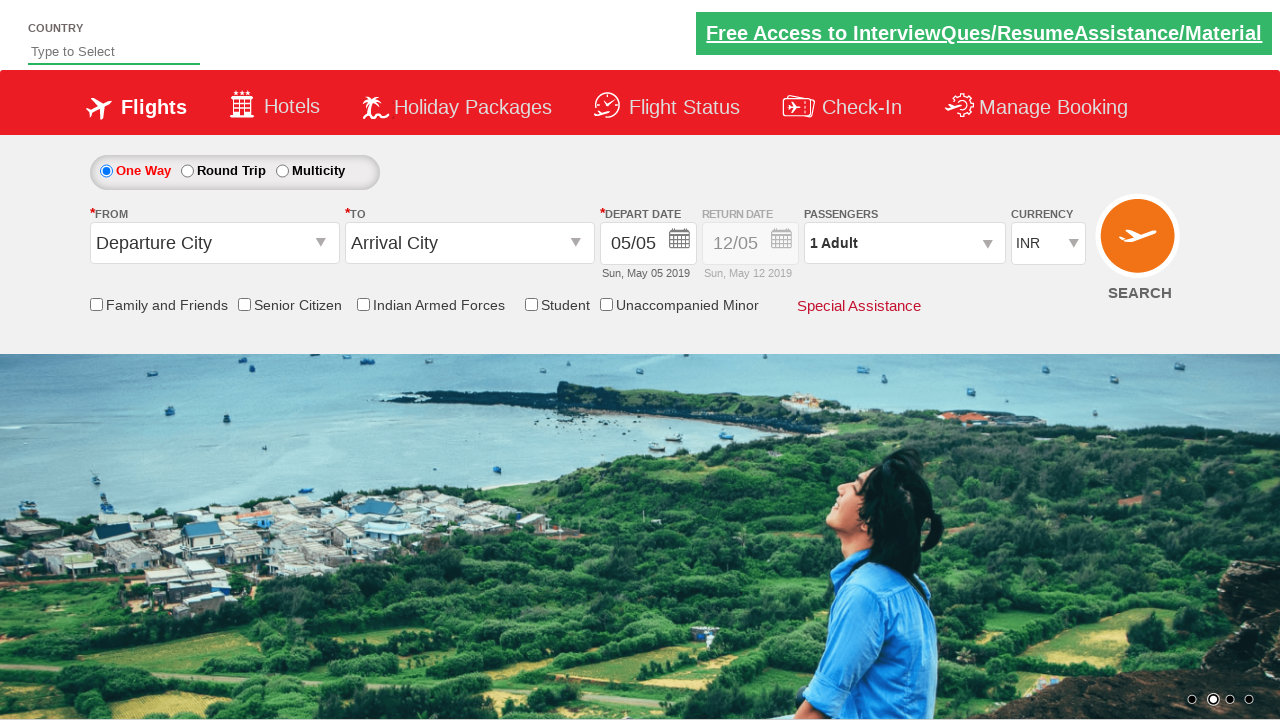

Selected first option in dropdown by index on #ctl00_mainContent_DropDownListCurrency
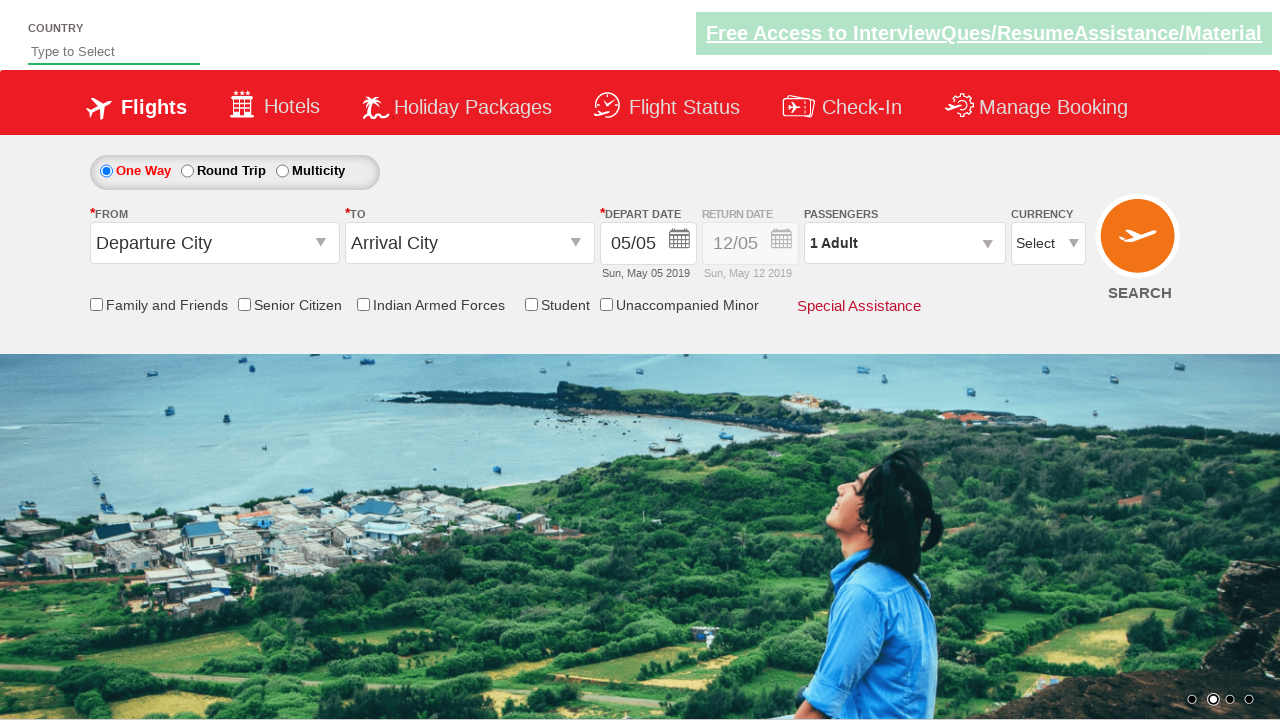

Selected AED option in dropdown by visible text on #ctl00_mainContent_DropDownListCurrency
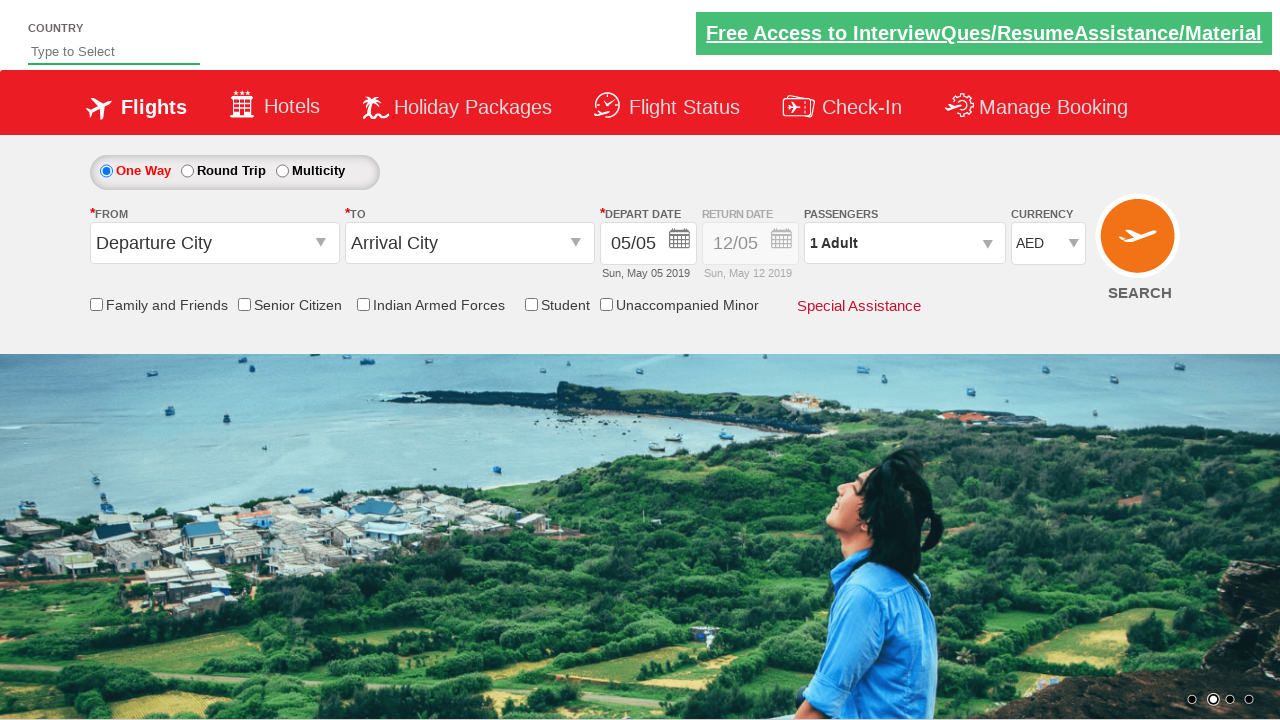

Selected USD option in dropdown by value on #ctl00_mainContent_DropDownListCurrency
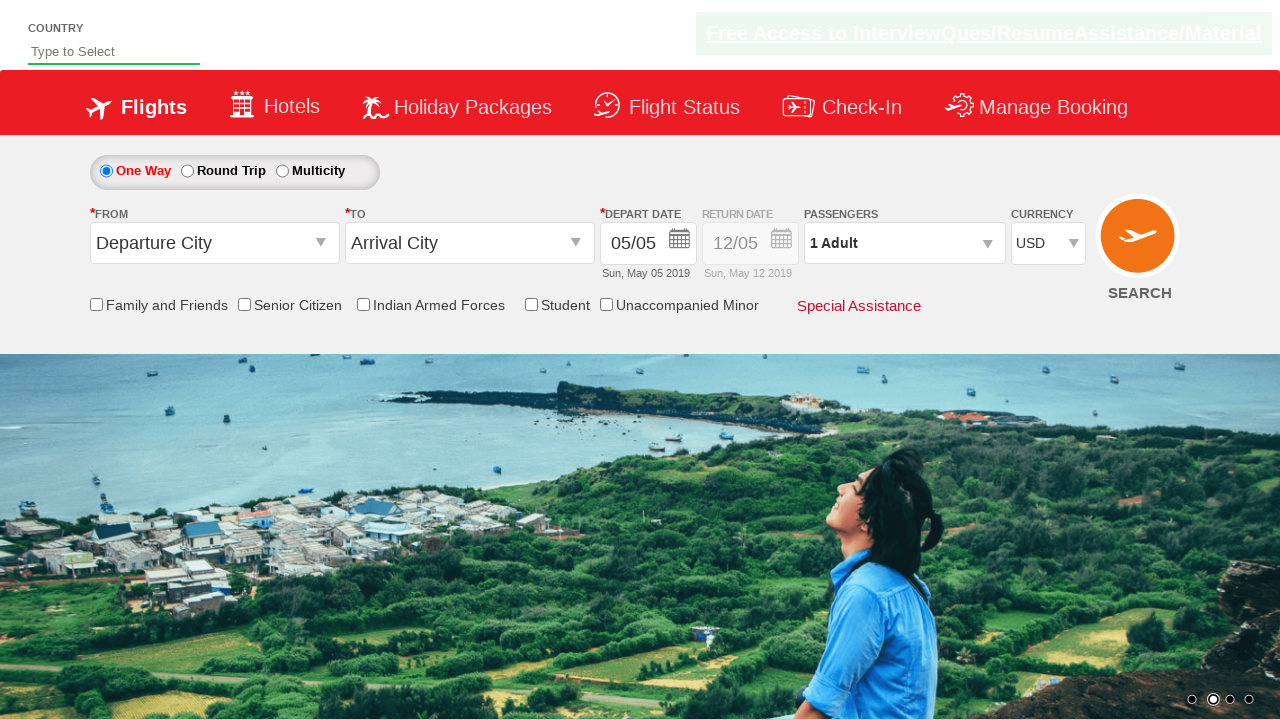

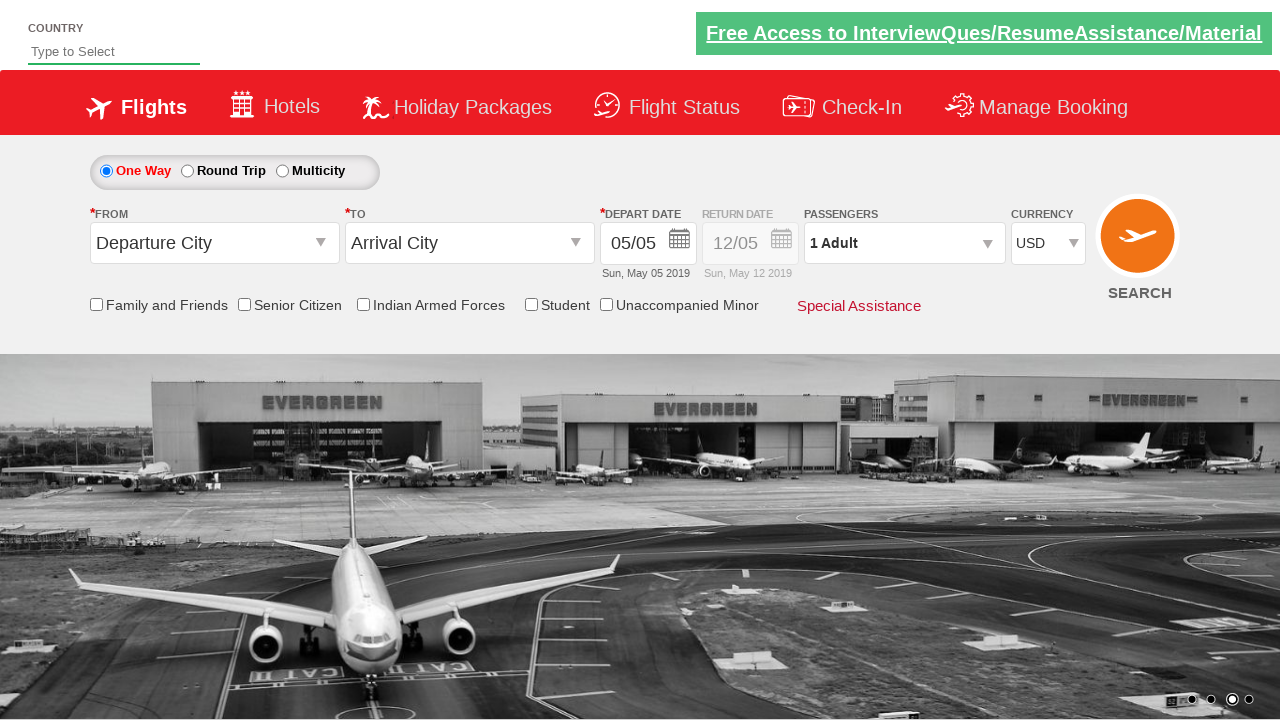